Tests clicking on the Cameras category link and verifying the category page opens

Starting URL: https://awesomeqa.com/ui/index.php?route=common/home

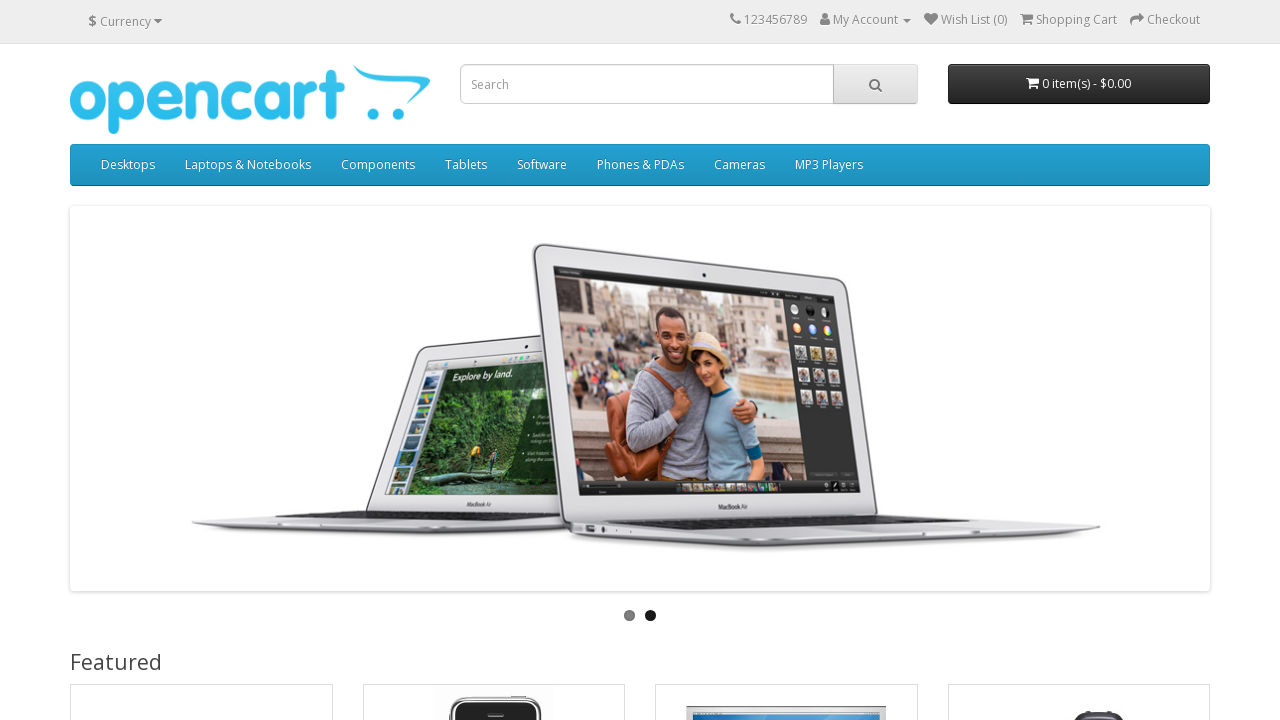

Clicked on Cameras category link at (740, 165) on xpath=//a[normalize-space()='Cameras']
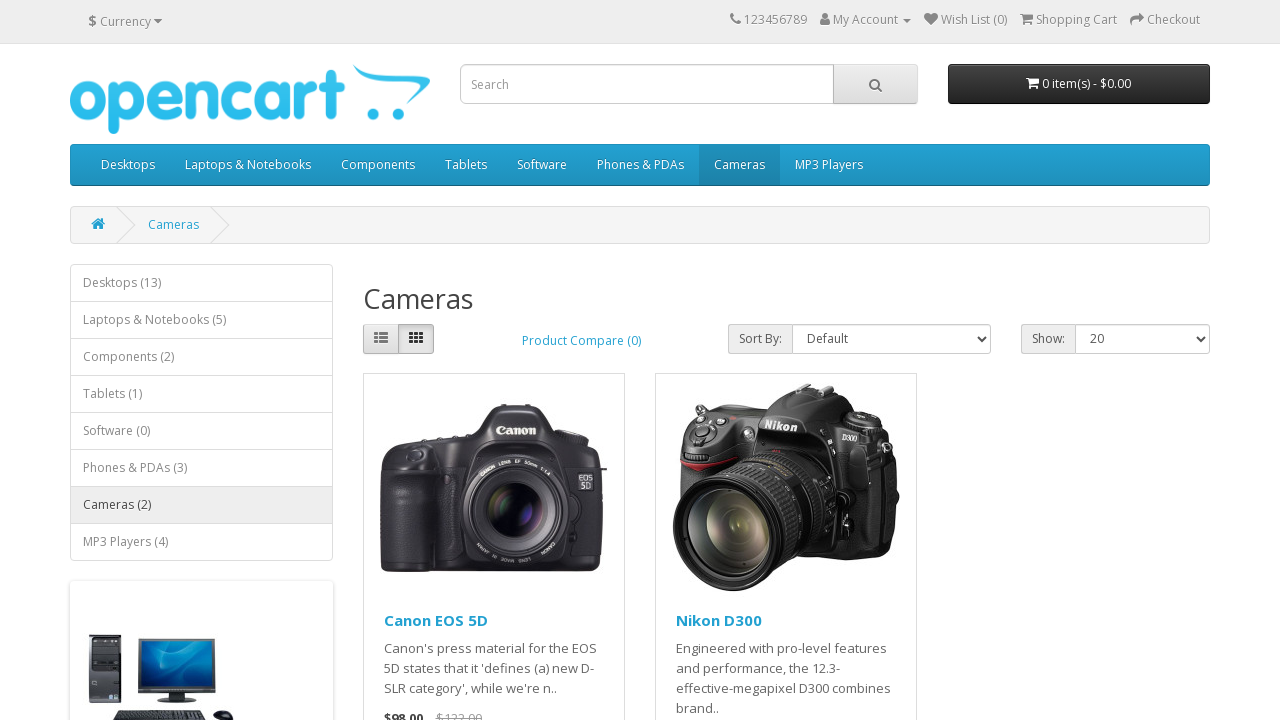

Cameras category page loaded successfully
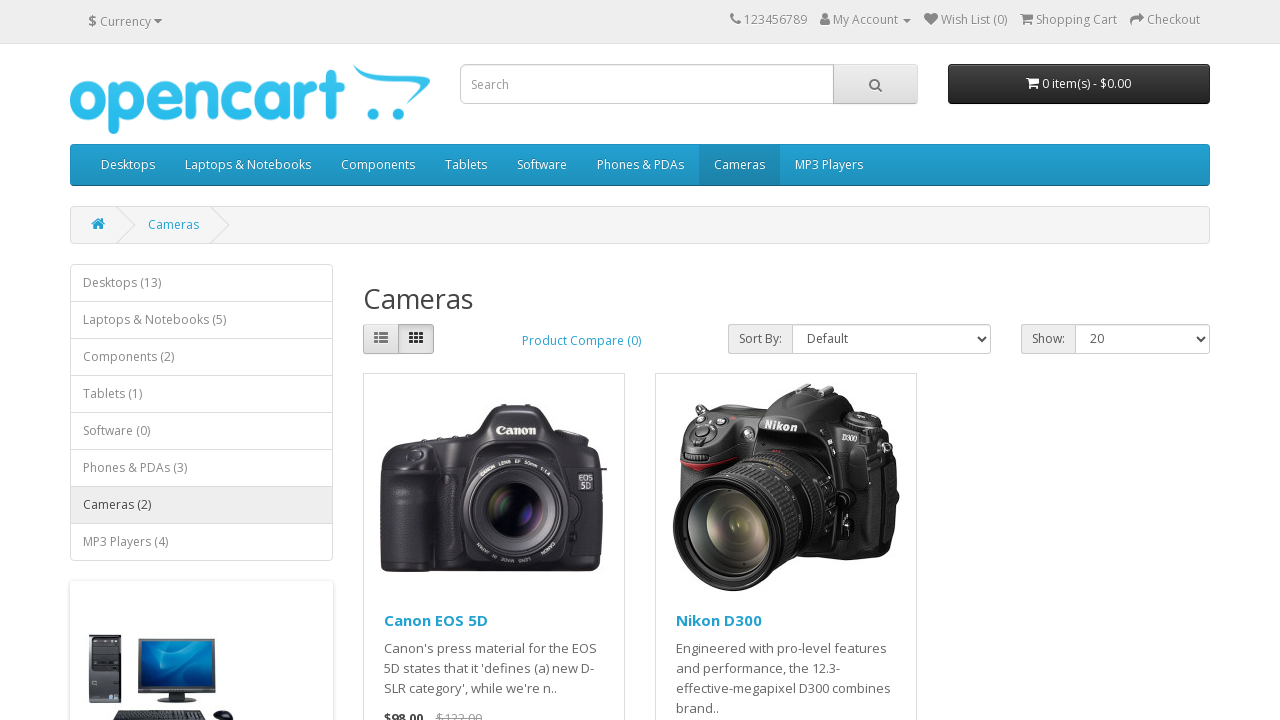

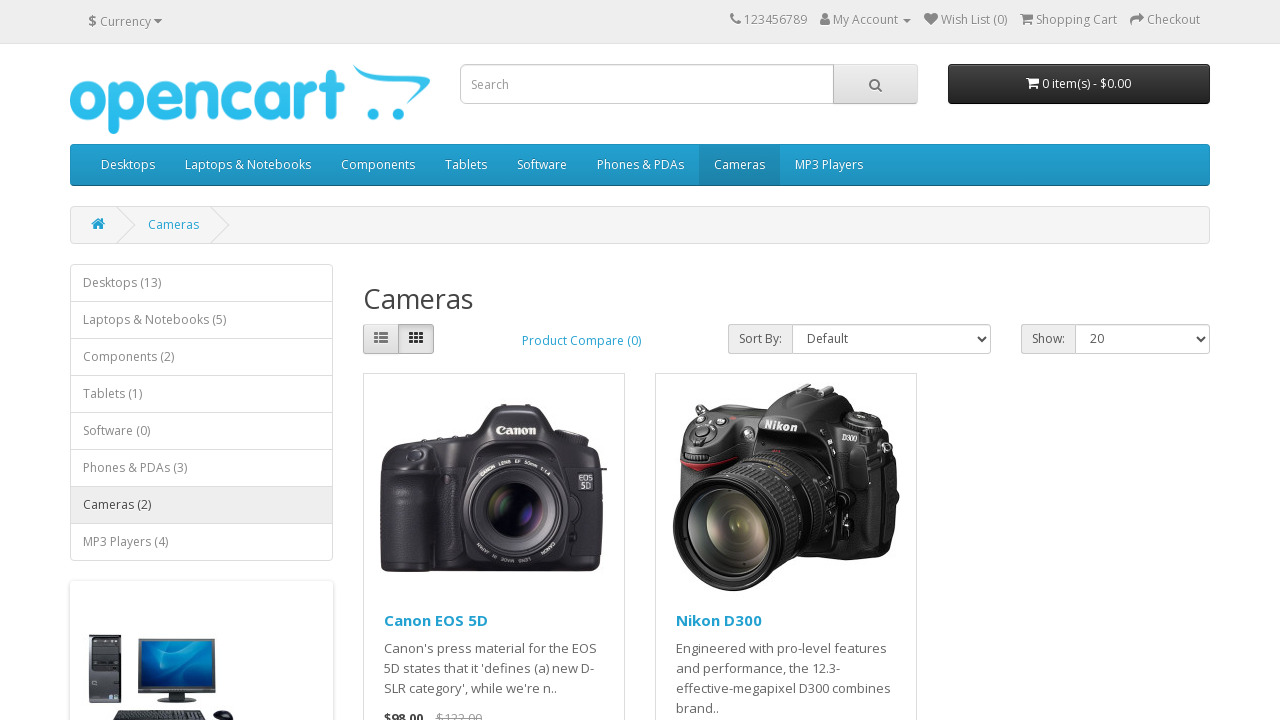